Visits the Demoblaze demo e-commerce website homepage and verifies it loads successfully

Starting URL: https://www.demoblaze.com

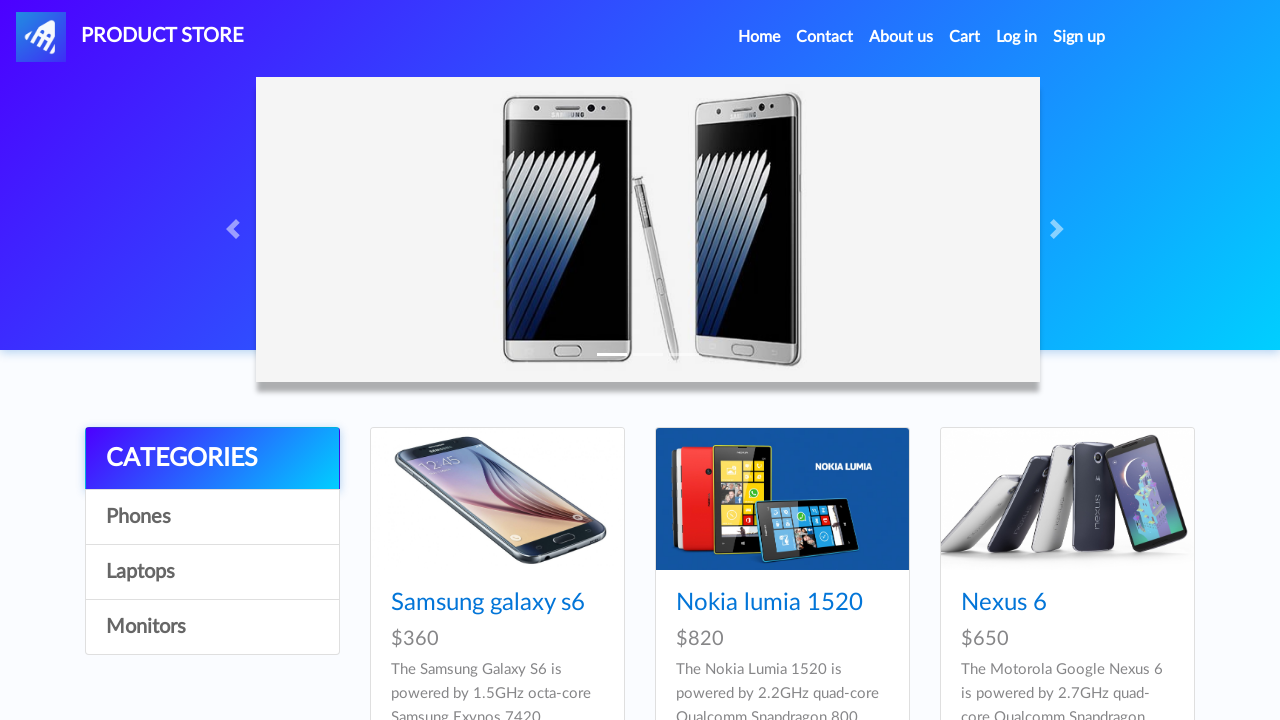

Navigation bar loaded on Demoblaze homepage
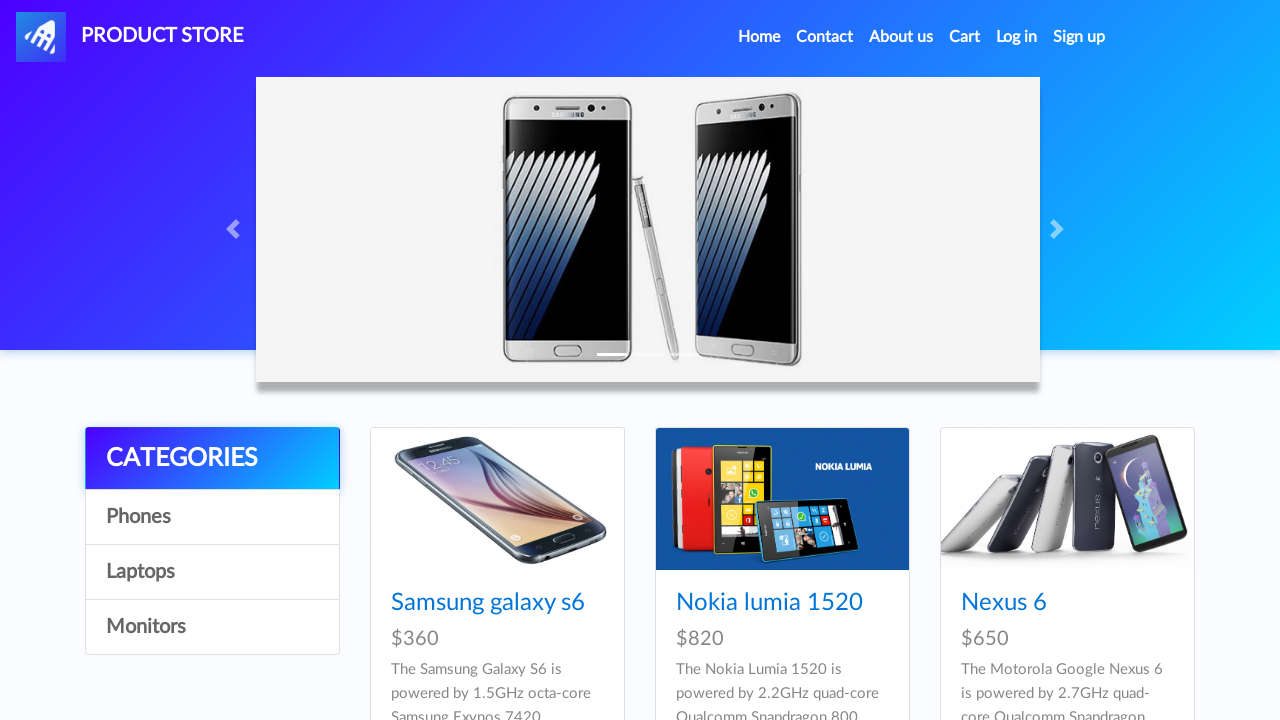

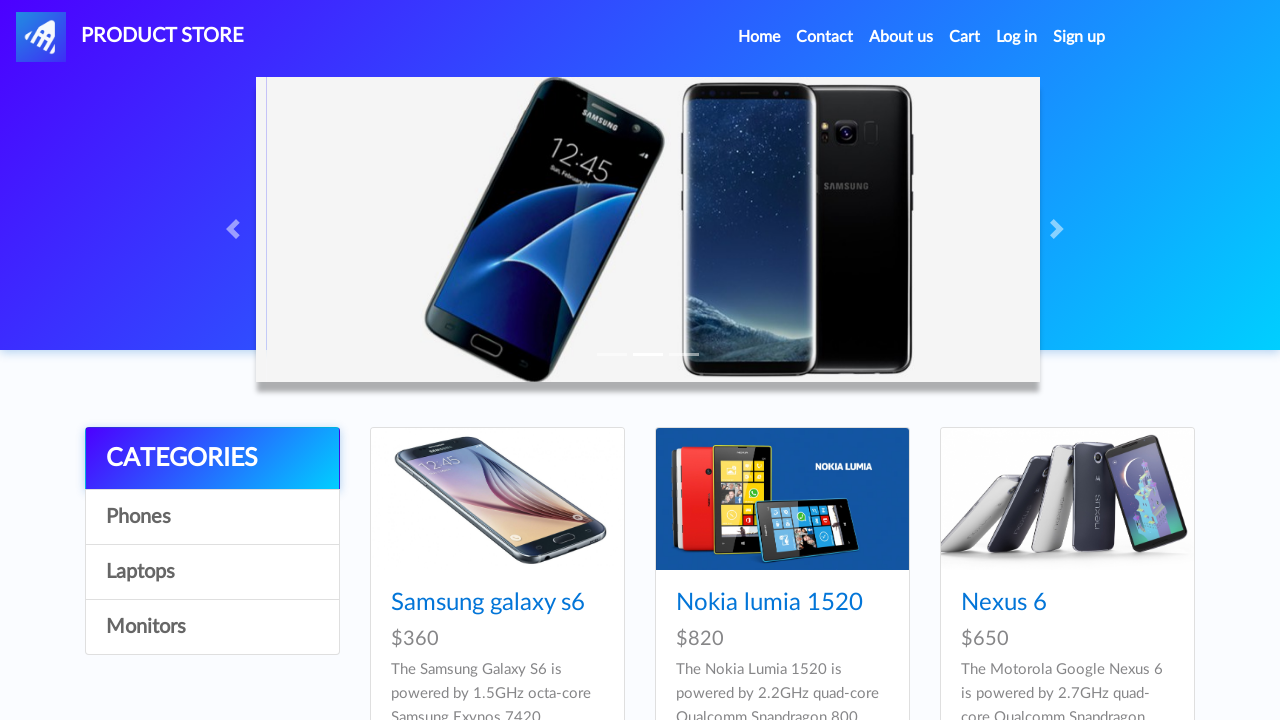